Tests checkbox functionality on a demo site by clicking on the Checkboxes link, checking if a checkbox is selected, and unchecking it if it is already selected.

Starting URL: http://the-internet.herokuapp.com/

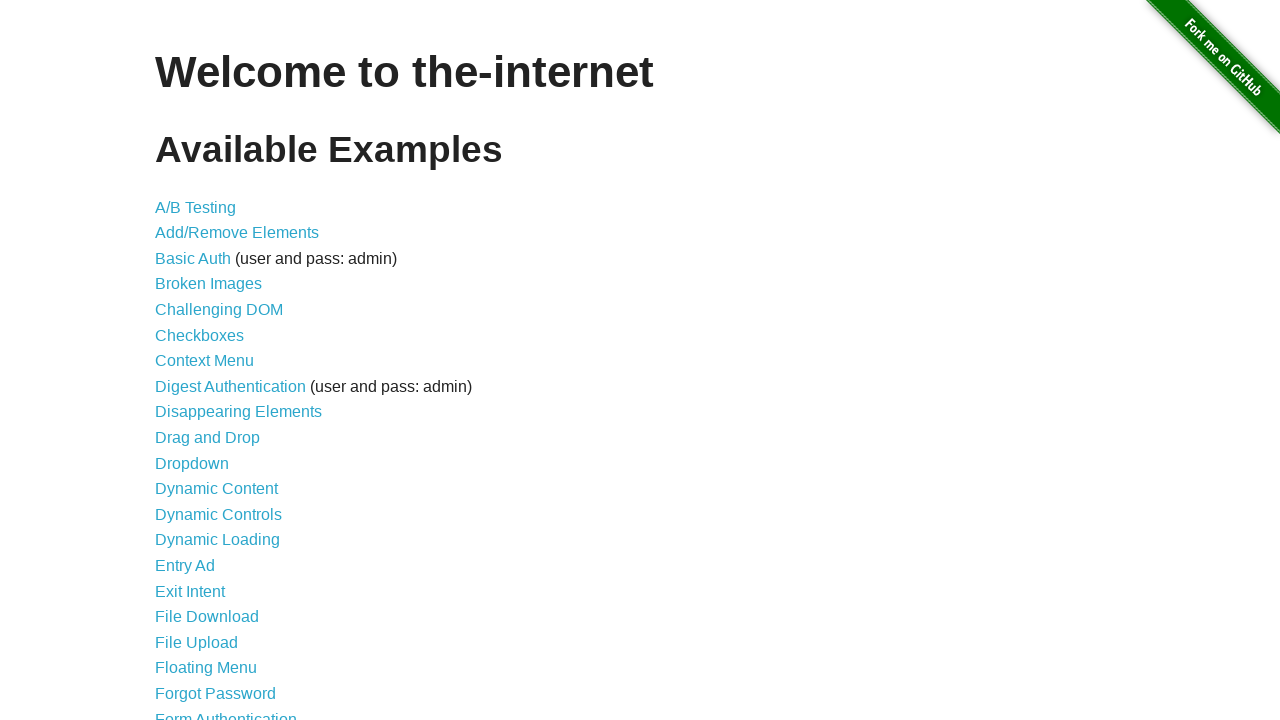

Clicked on the Checkboxes link at (200, 335) on text=Checkboxes
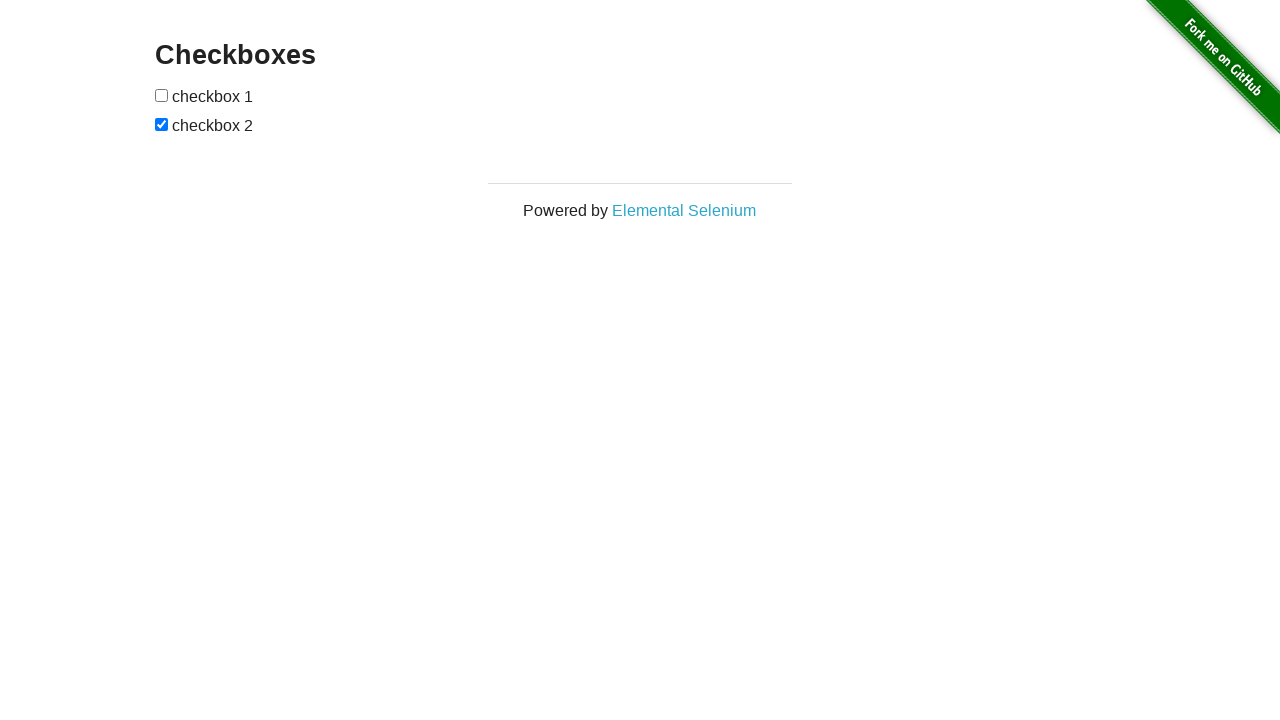

Checkboxes page loaded
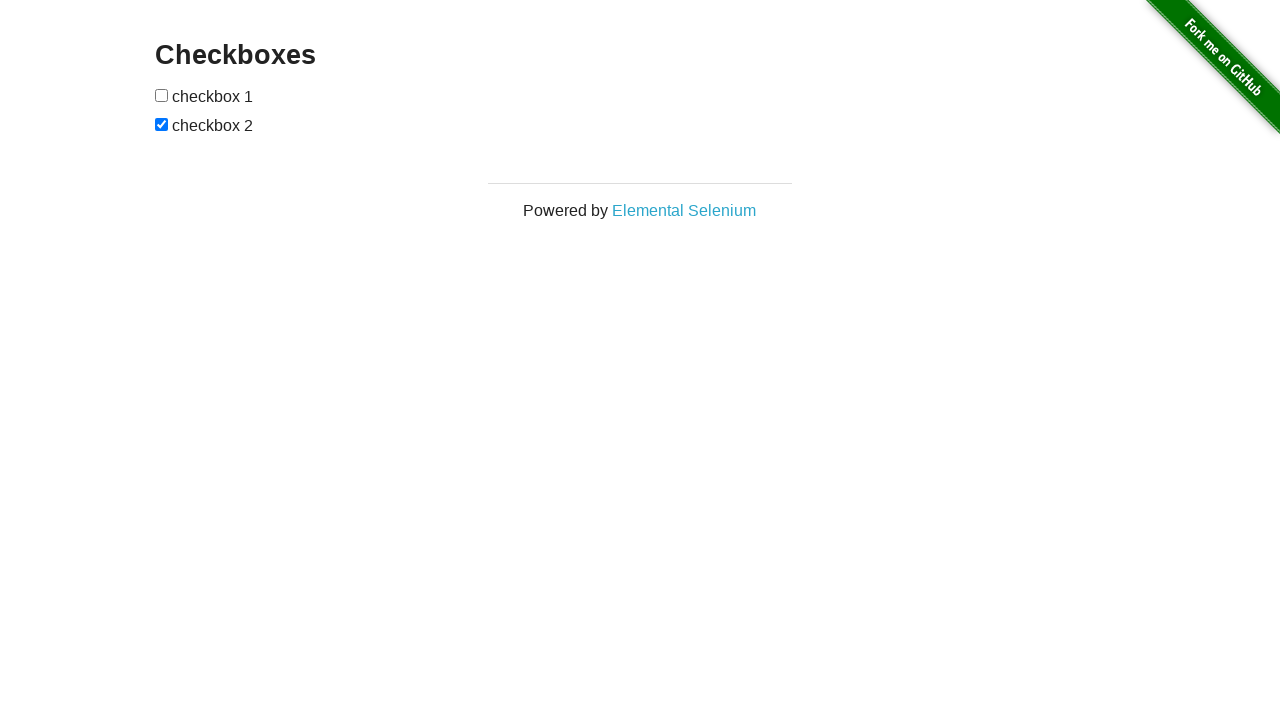

Located the second checkbox element
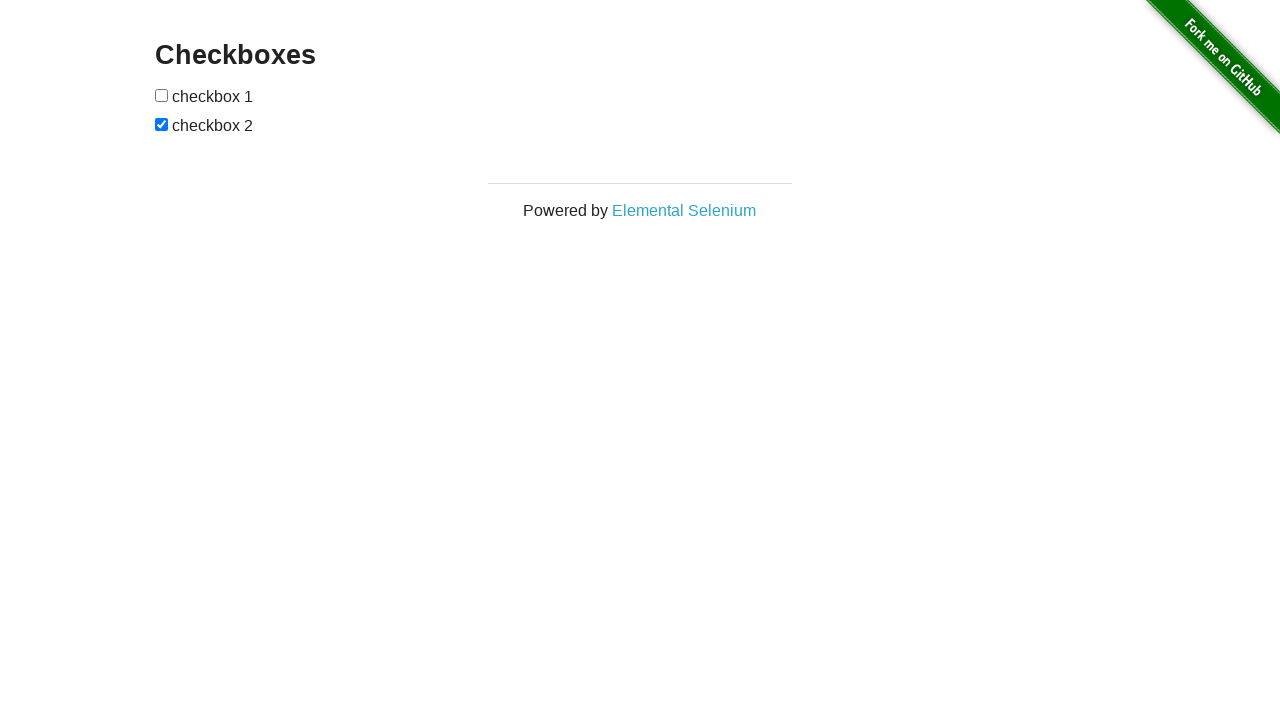

Second checkbox was checked, unchecked it at (162, 124) on #checkboxes > input[type=checkbox]:nth-child(3)
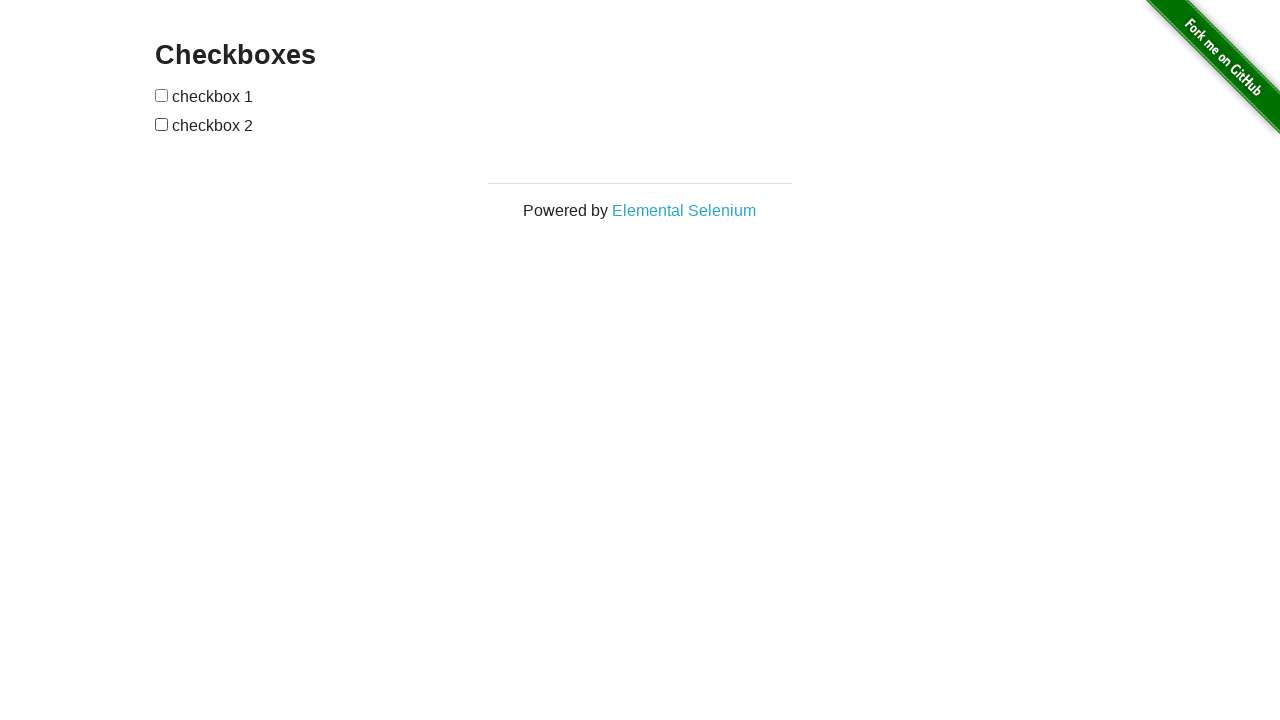

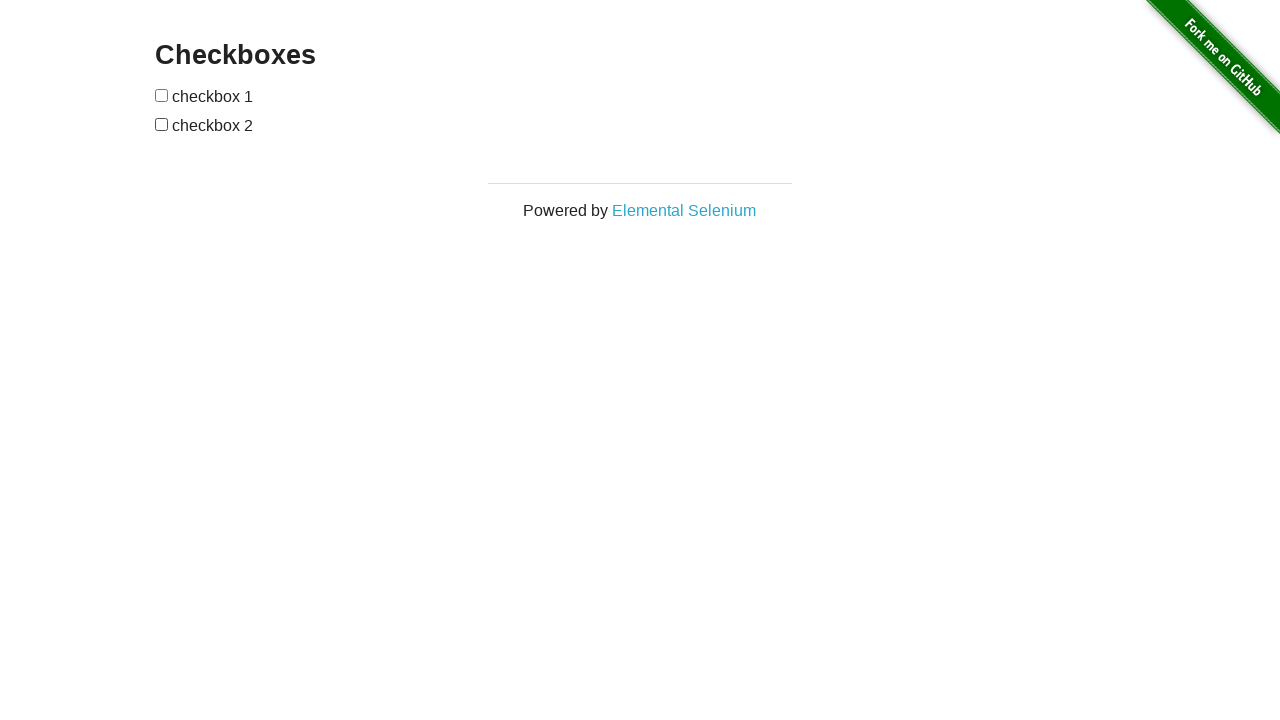